Tests mouse hover interaction on the SwitchTo menu and clicking the Alerts submenu item

Starting URL: https://demo.automationtesting.in/Frames.html

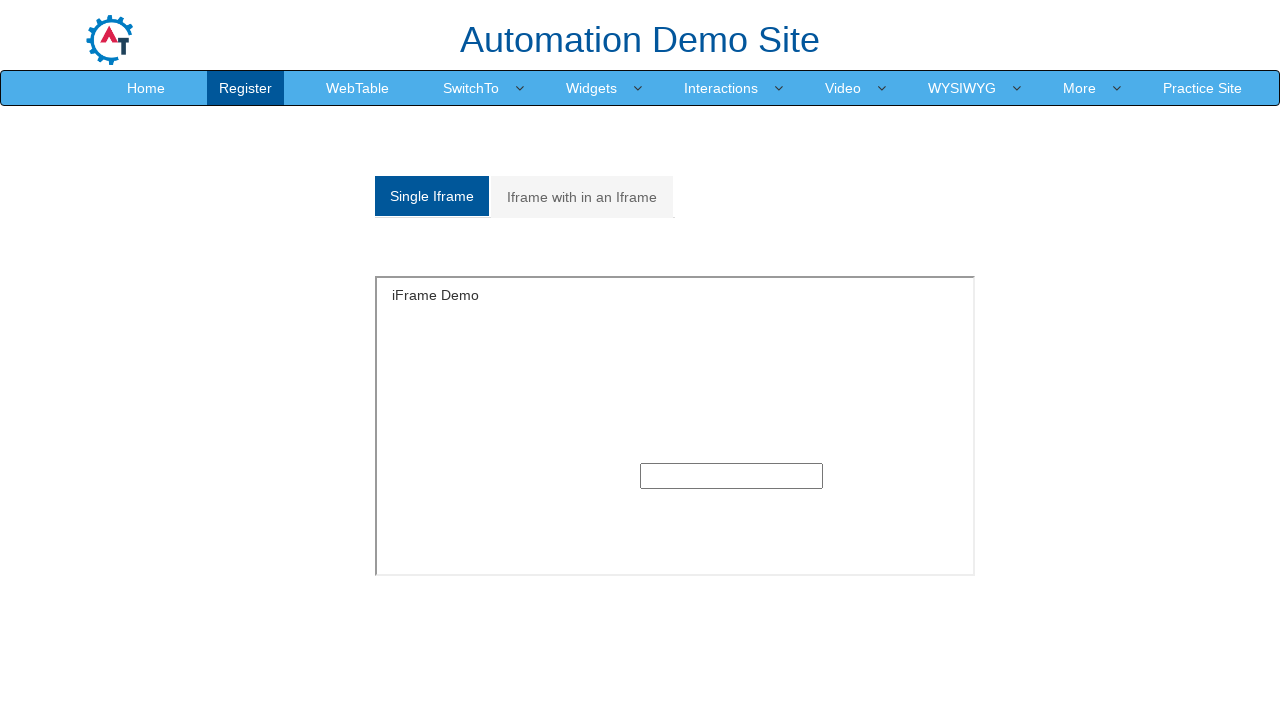

Waited for SwitchTo menu to be visible
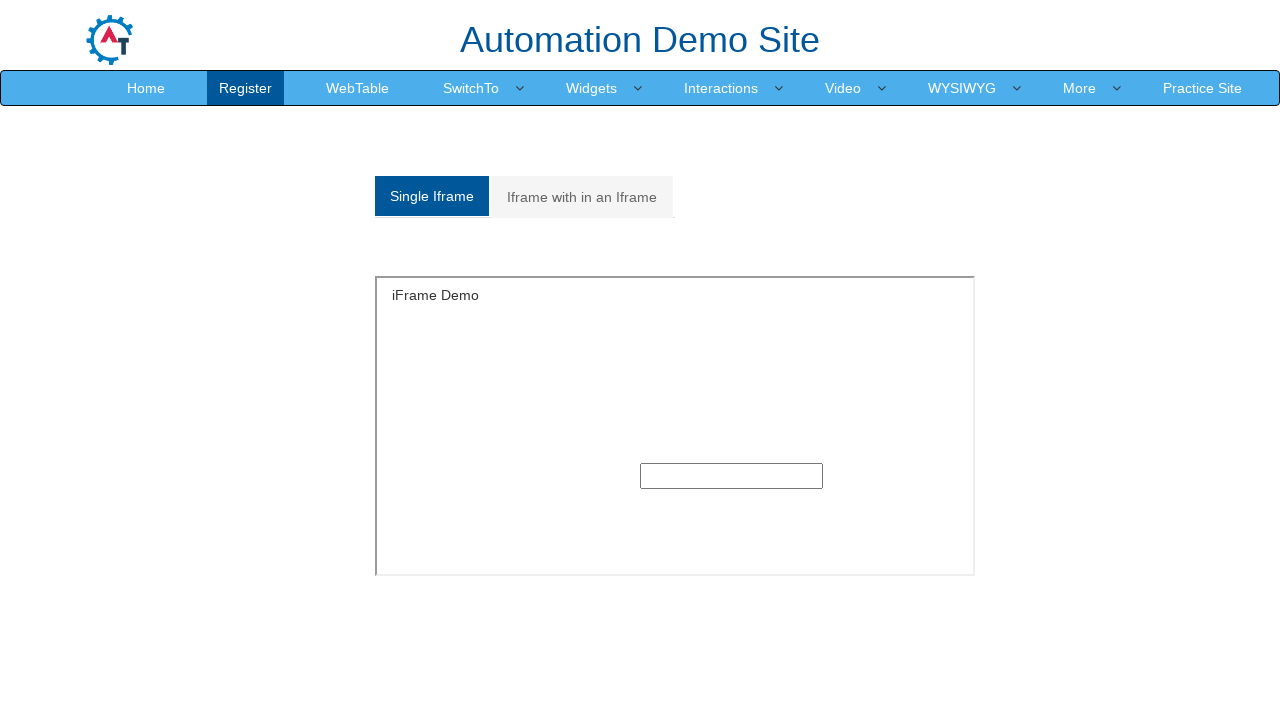

Hovered over SwitchTo menu to reveal dropdown at (471, 88) on xpath=//a[contains(text(),'SwitchTo')]
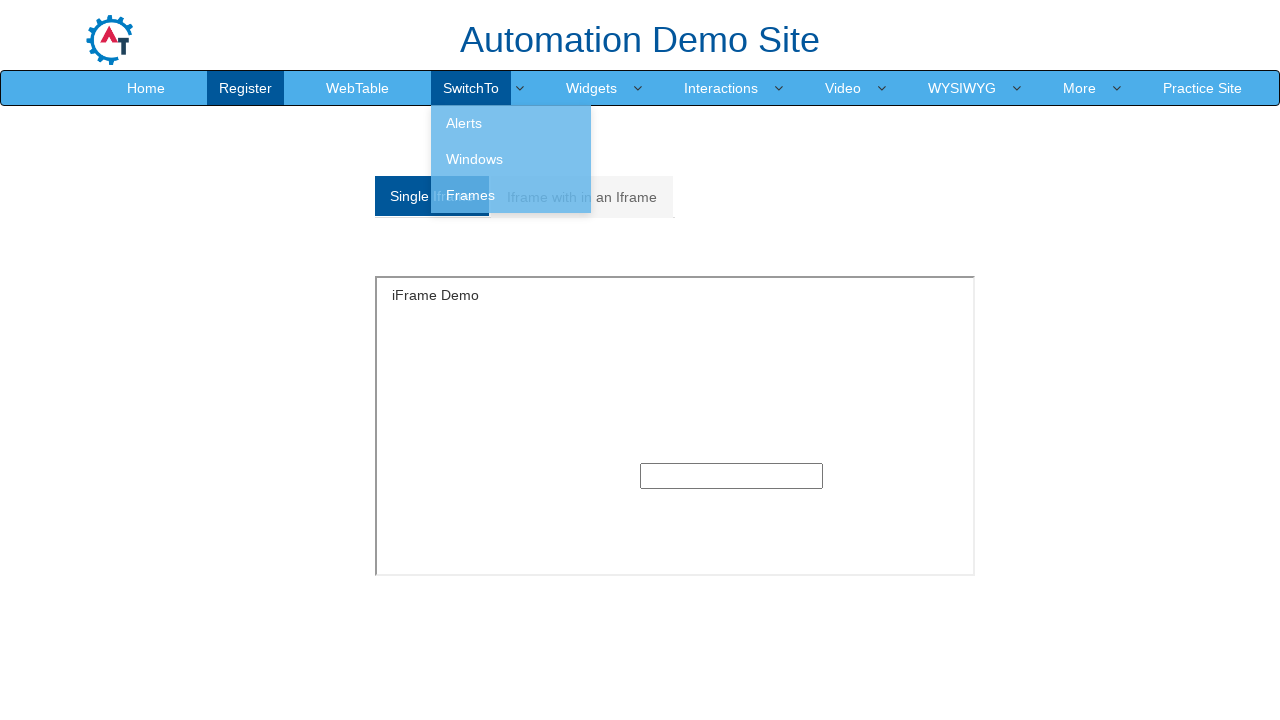

Clicked on Alerts submenu item at (511, 123) on xpath=//a[contains(text(),'Alerts')]
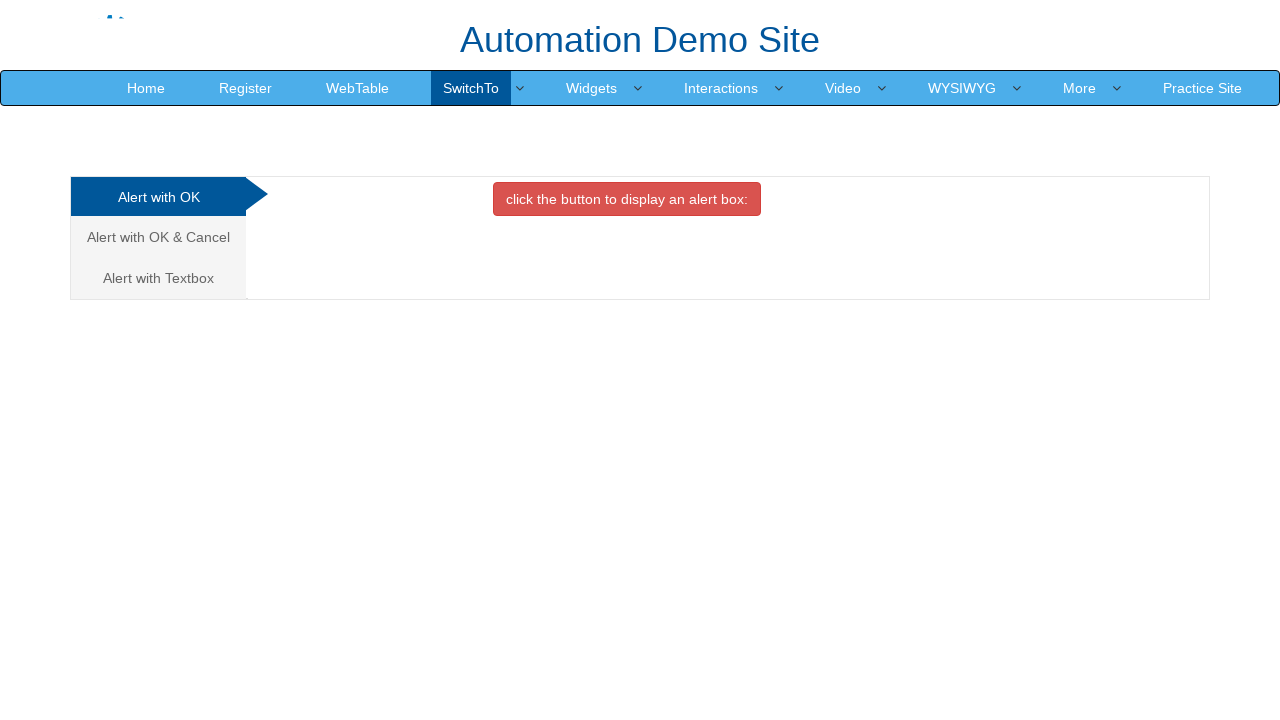

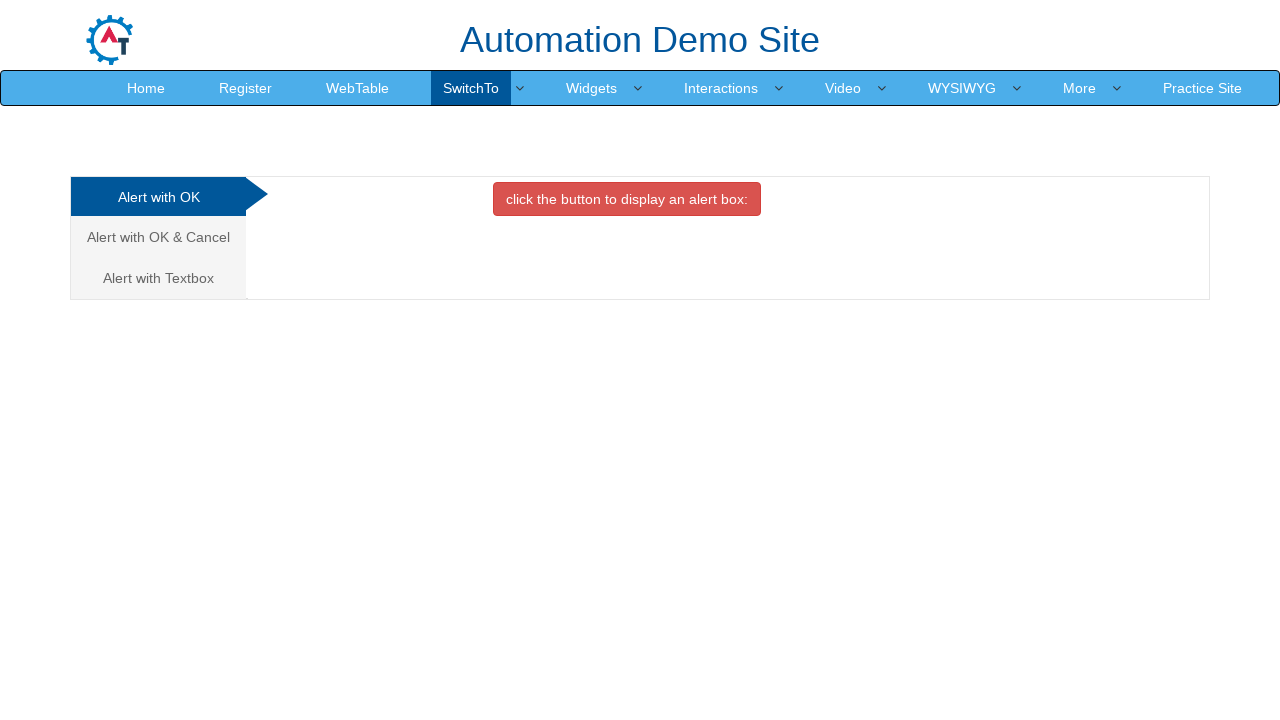